Tests the sale functionality by clicking on a product with sale tag

Starting URL: http://practice.automationtesting.in

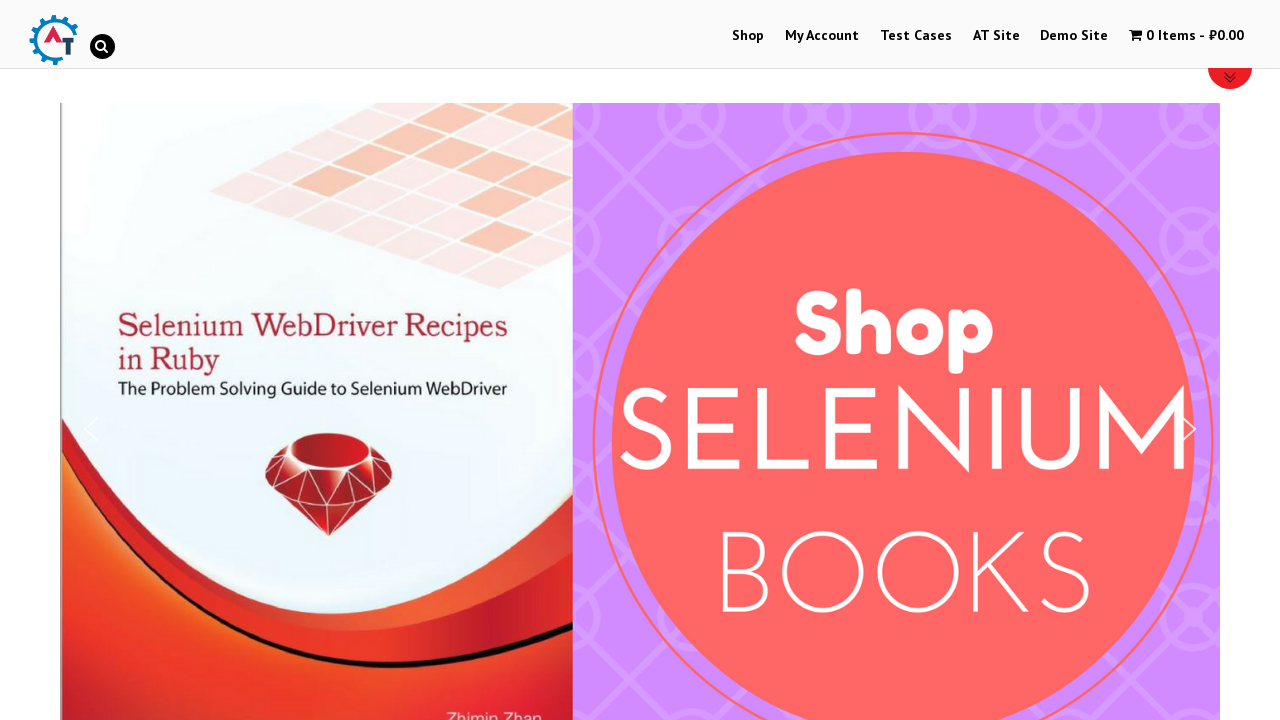

Clicked on Shop Menu at (748, 36) on xpath=//*[@id='menu-item-40']/a
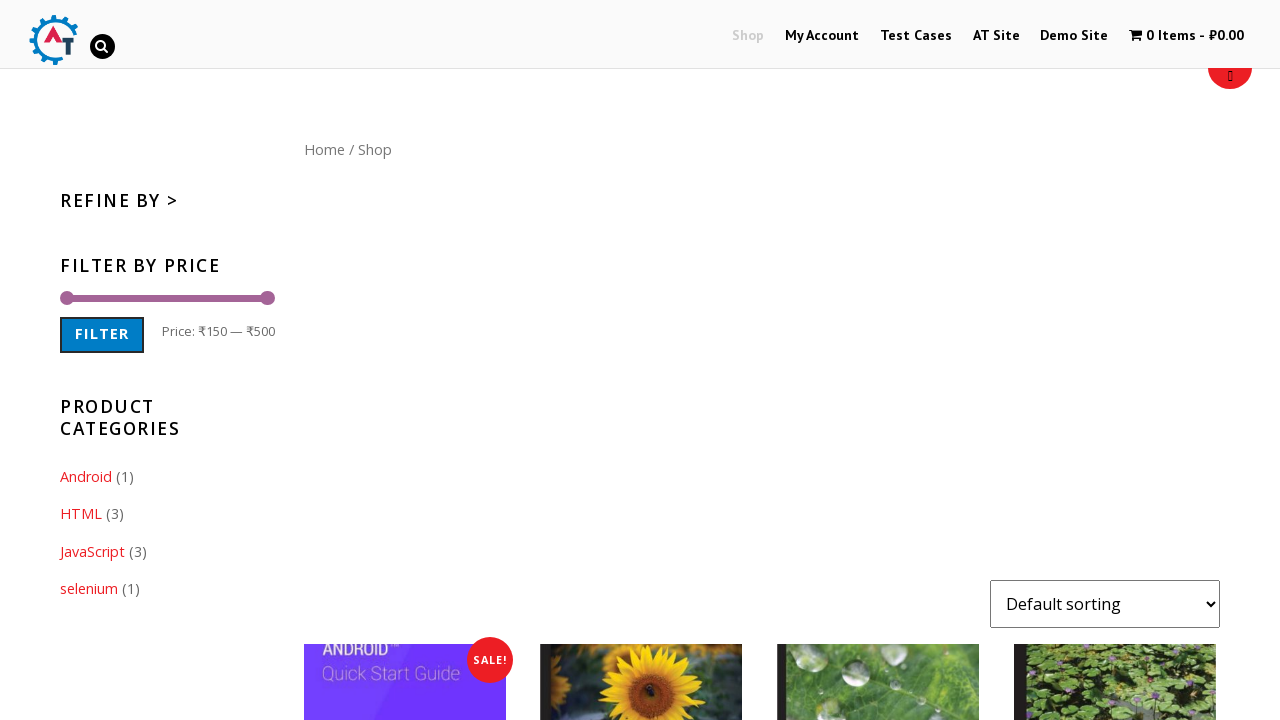

Clicked on product with sale tag at (490, 660) on //*[@id="content"]/ul/li[1]/a[1]/span[1]
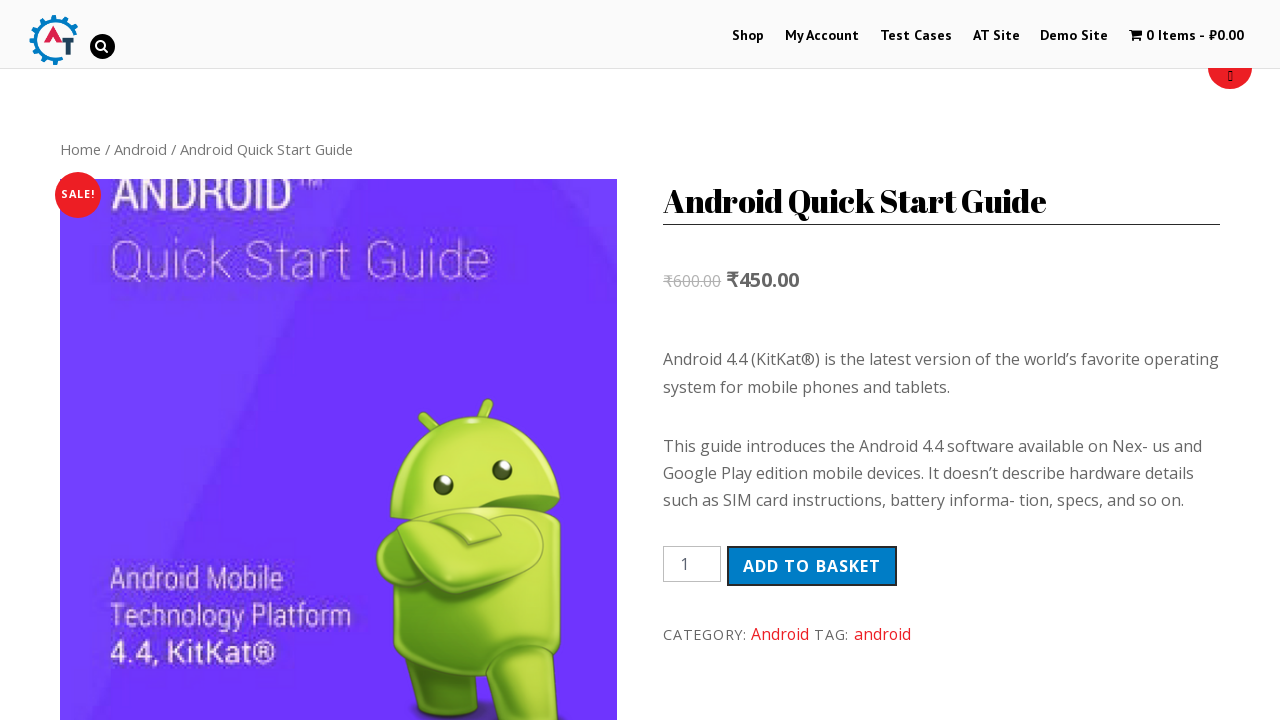

Price details loaded for sale product
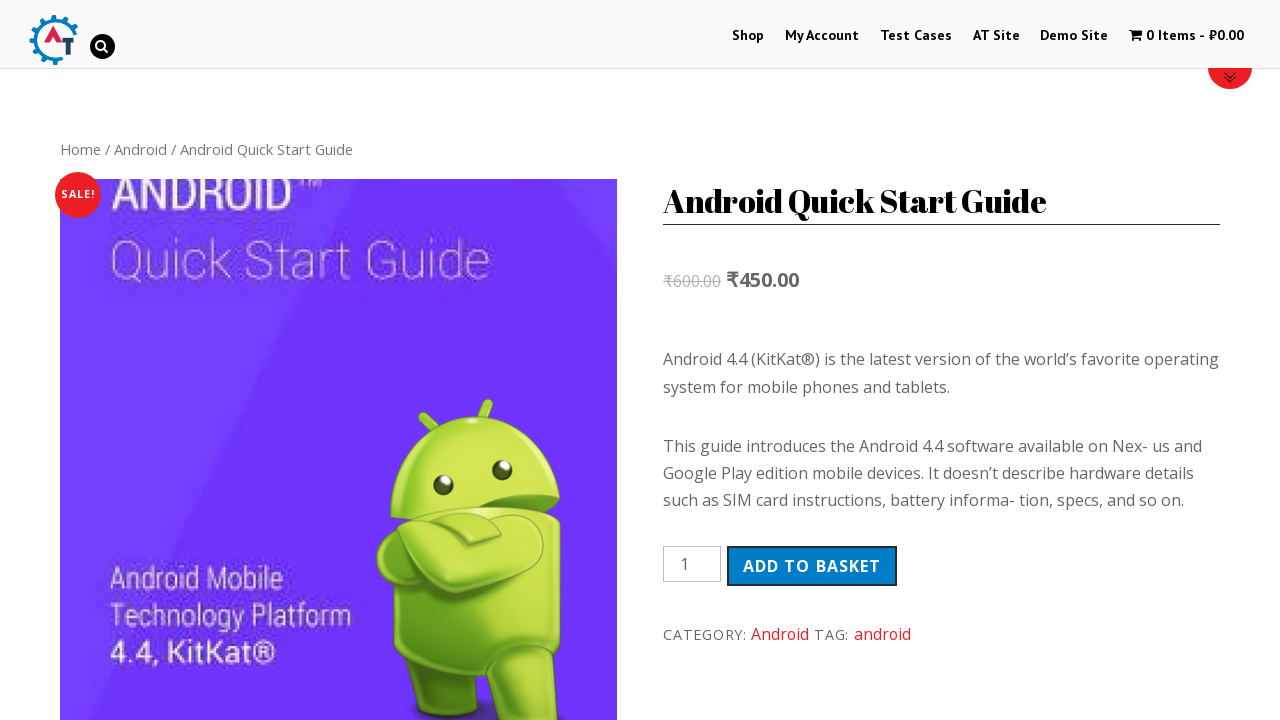

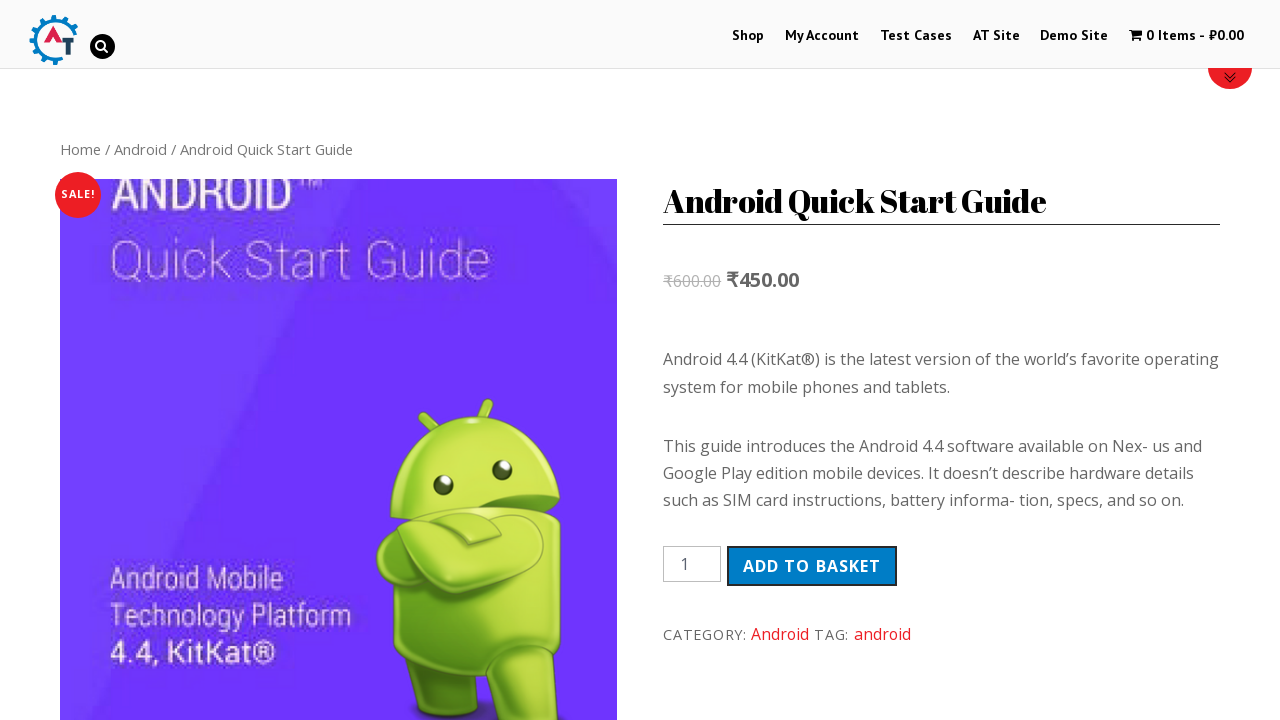